Tests searching for restaurants based on PNR number by entering a PNR and submitting the form

Starting URL: https://www.ecatering.irctc.co.in/

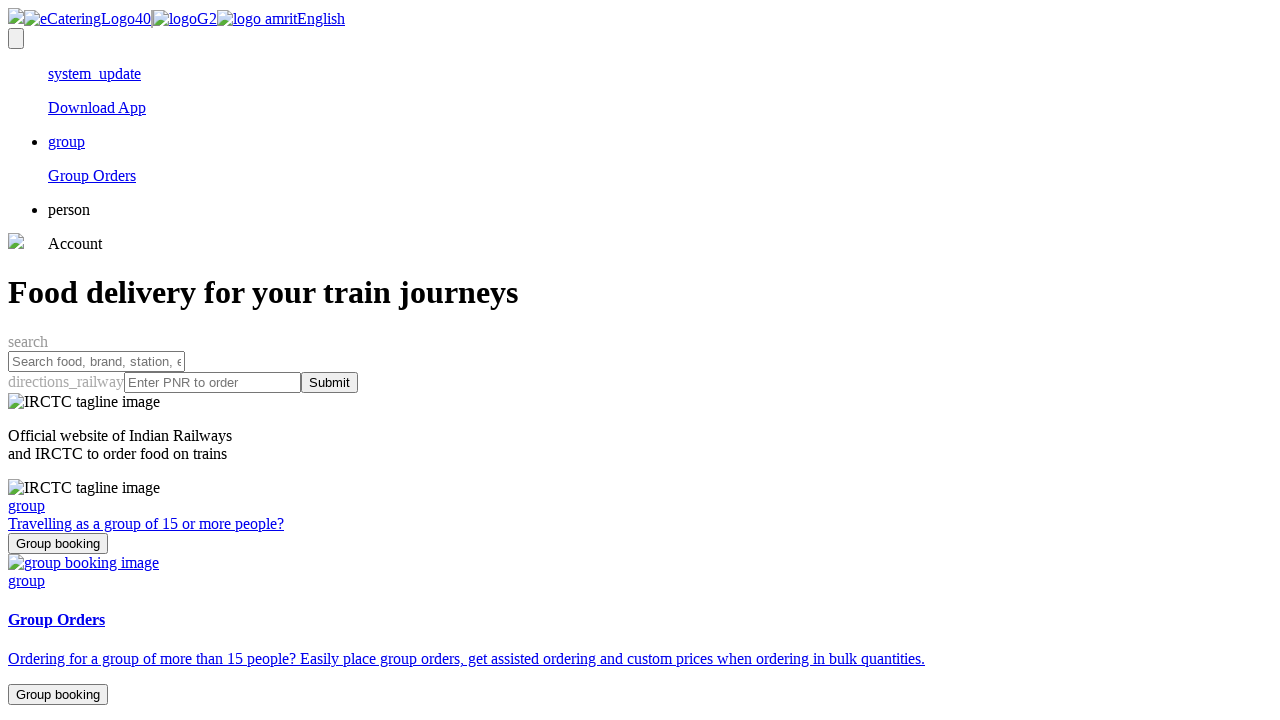

Entered PNR number '2345678901' in search field on input[placeholder*='PNR']
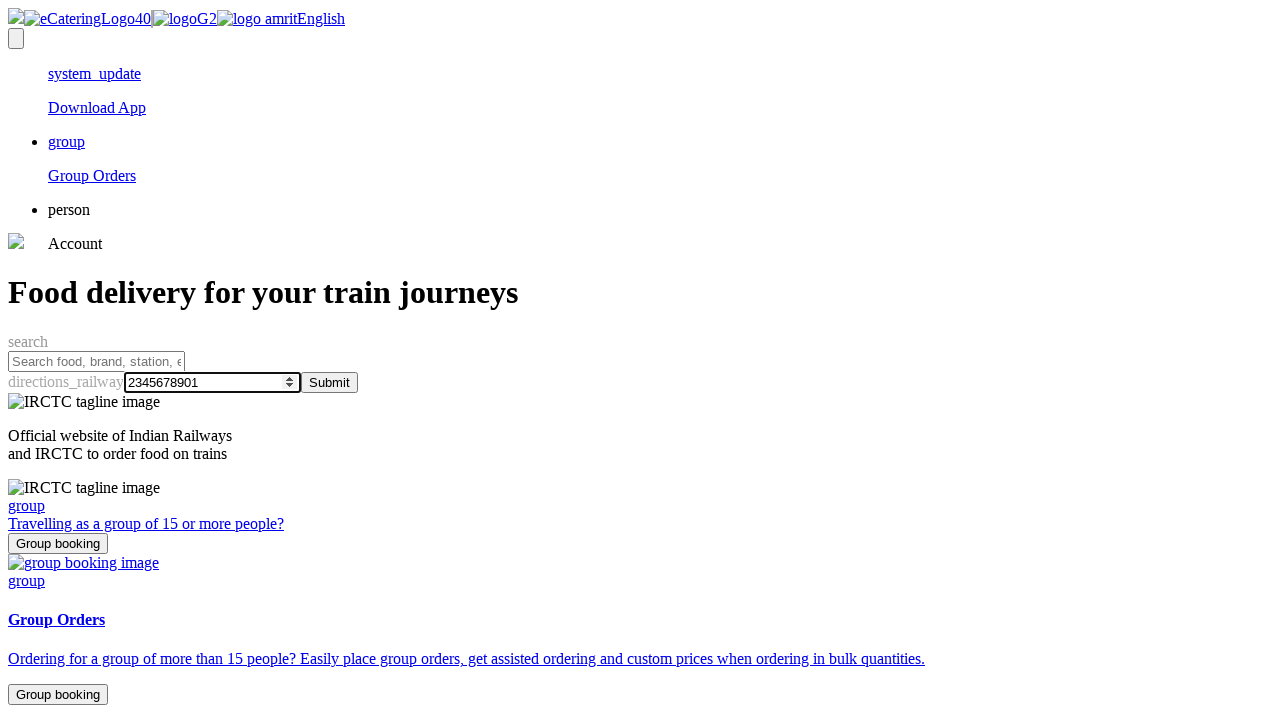

Clicked submit button to search for restaurants by PNR at (330, 382) on button[type='submit']
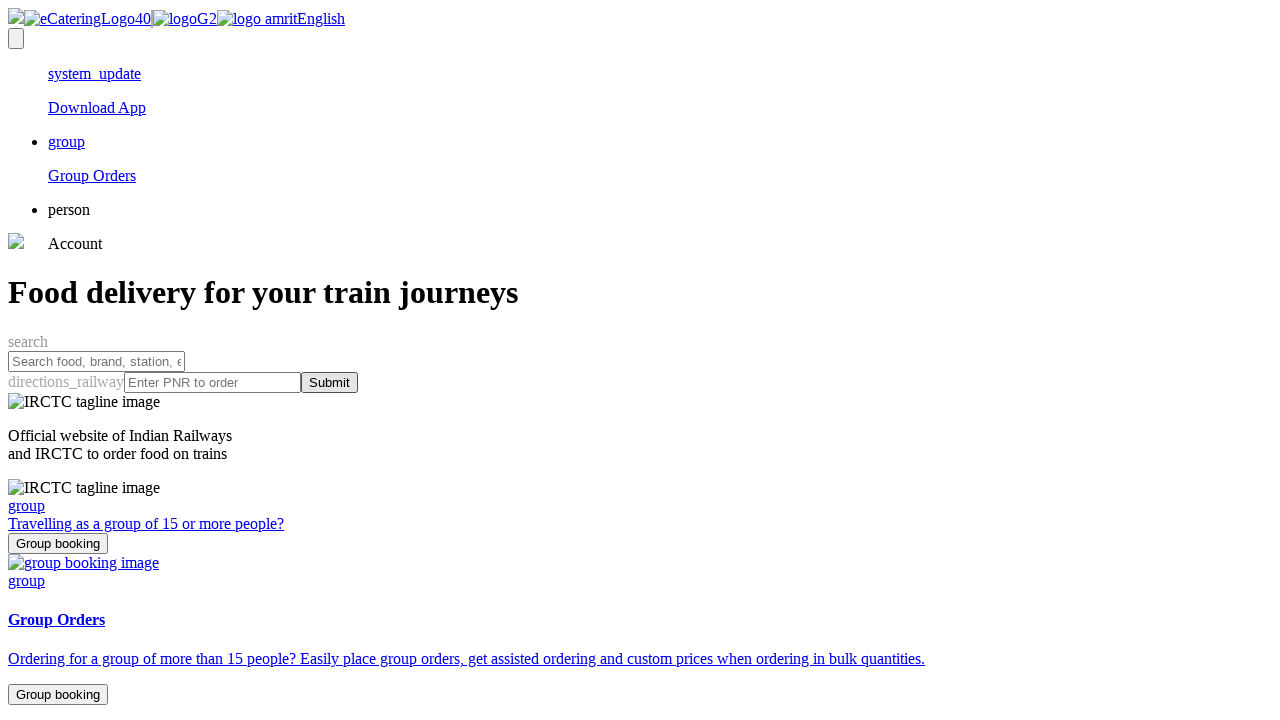

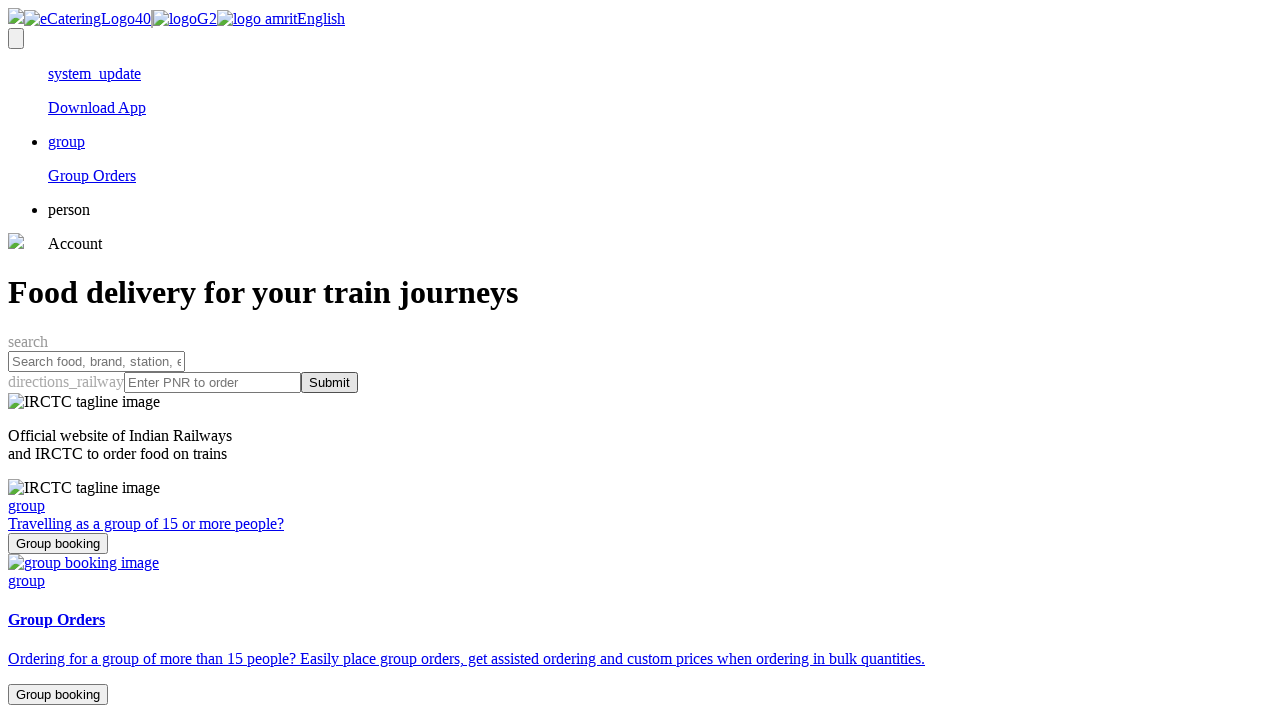